Tests signup validation by attempting to register with a username less than 3 characters

Starting URL: https://selenium-blog.herokuapp.com

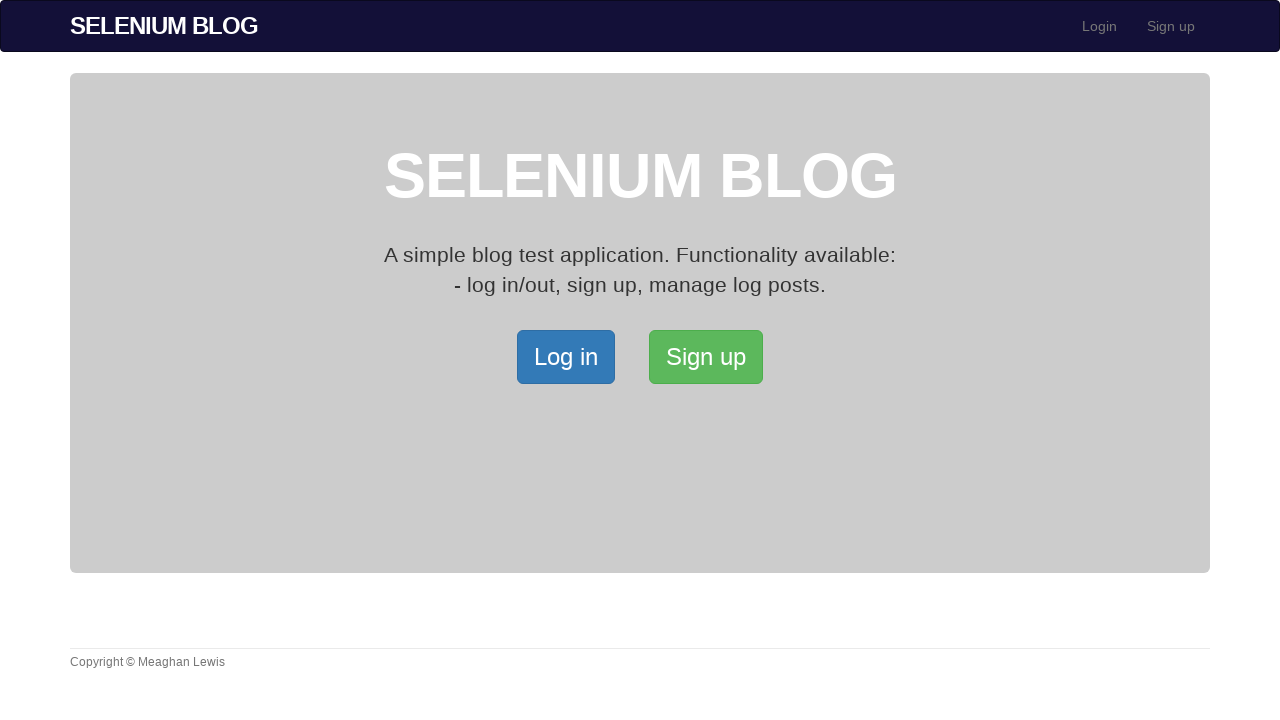

Clicked signup button to open signup page at (706, 357) on xpath=/html/body/div[2]/div/a[2]
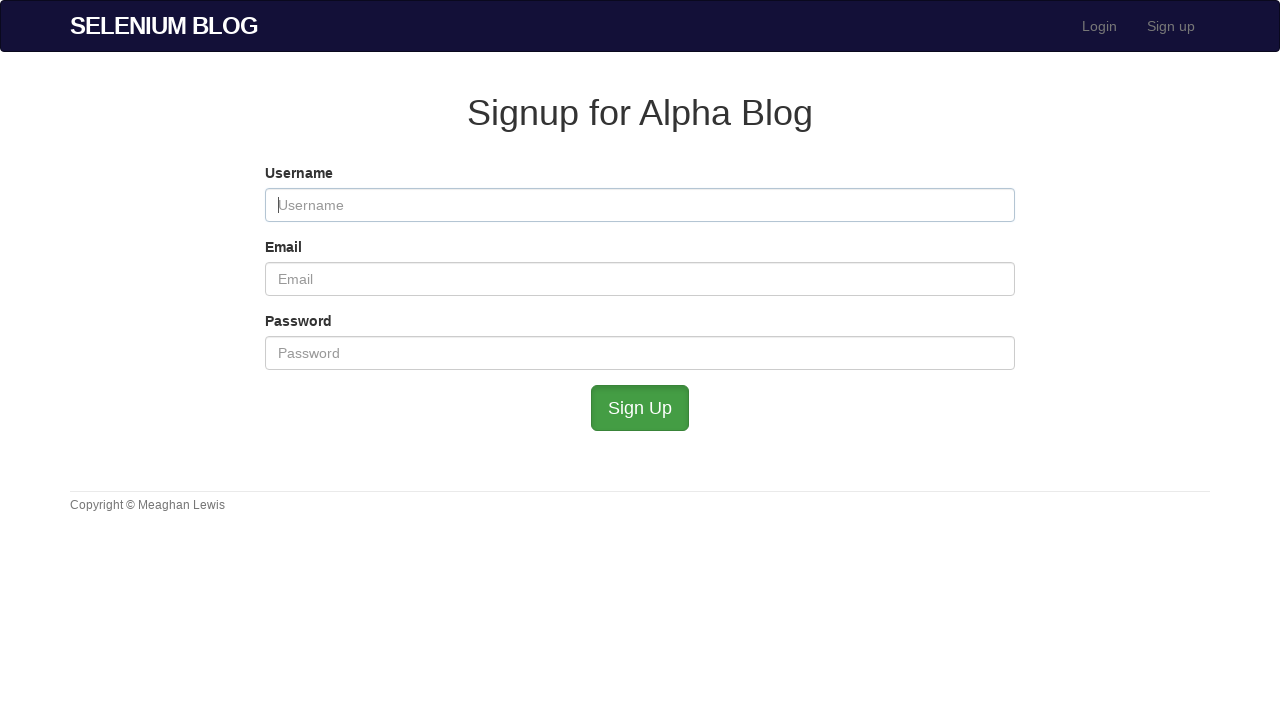

Filled username field with 'ab' (less than 3 characters) on #user_username
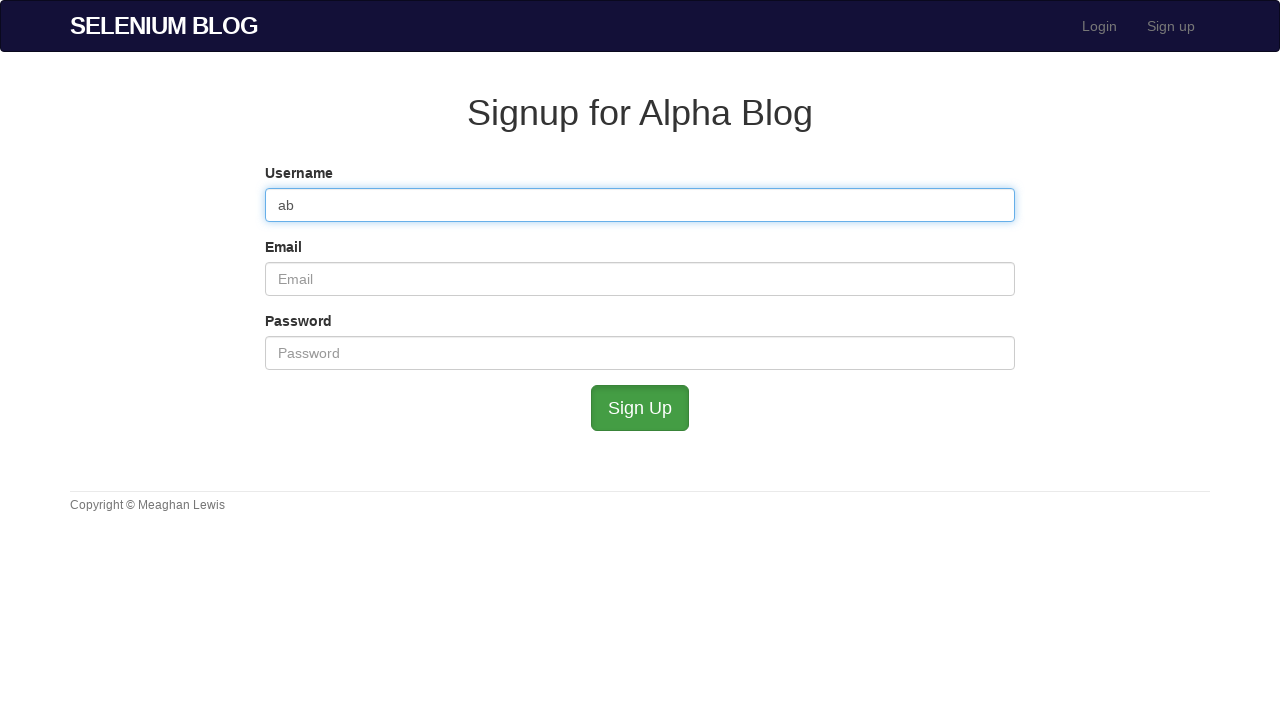

Filled email field with 'testuser6729@example.com' on #user_email
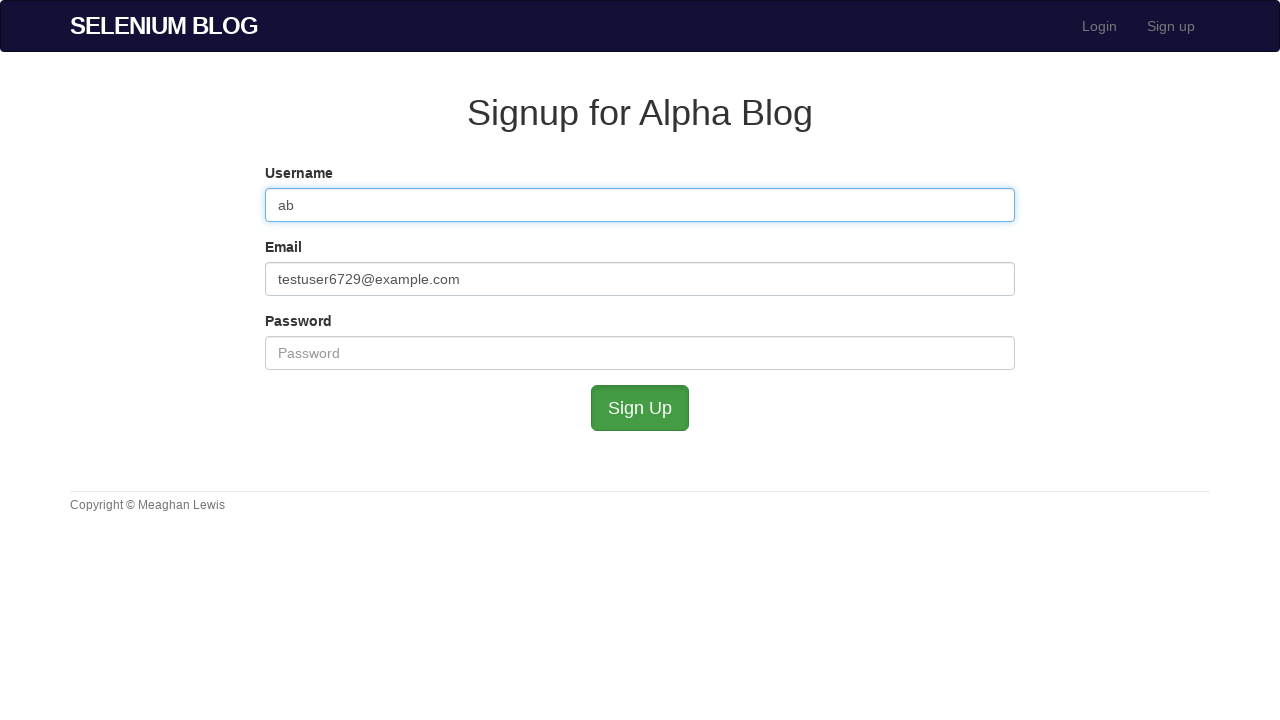

Filled password field with 'password6729' on #user_password
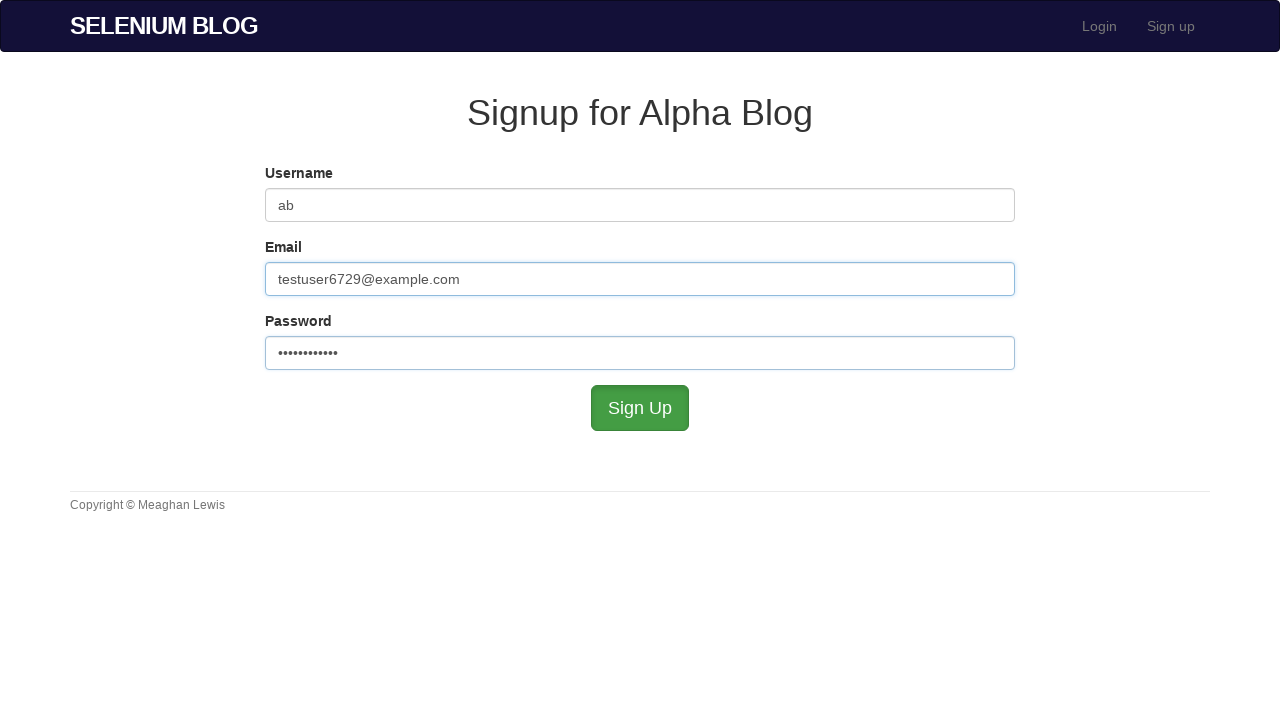

Clicked submit button to attempt signup with invalid username at (640, 408) on #submit
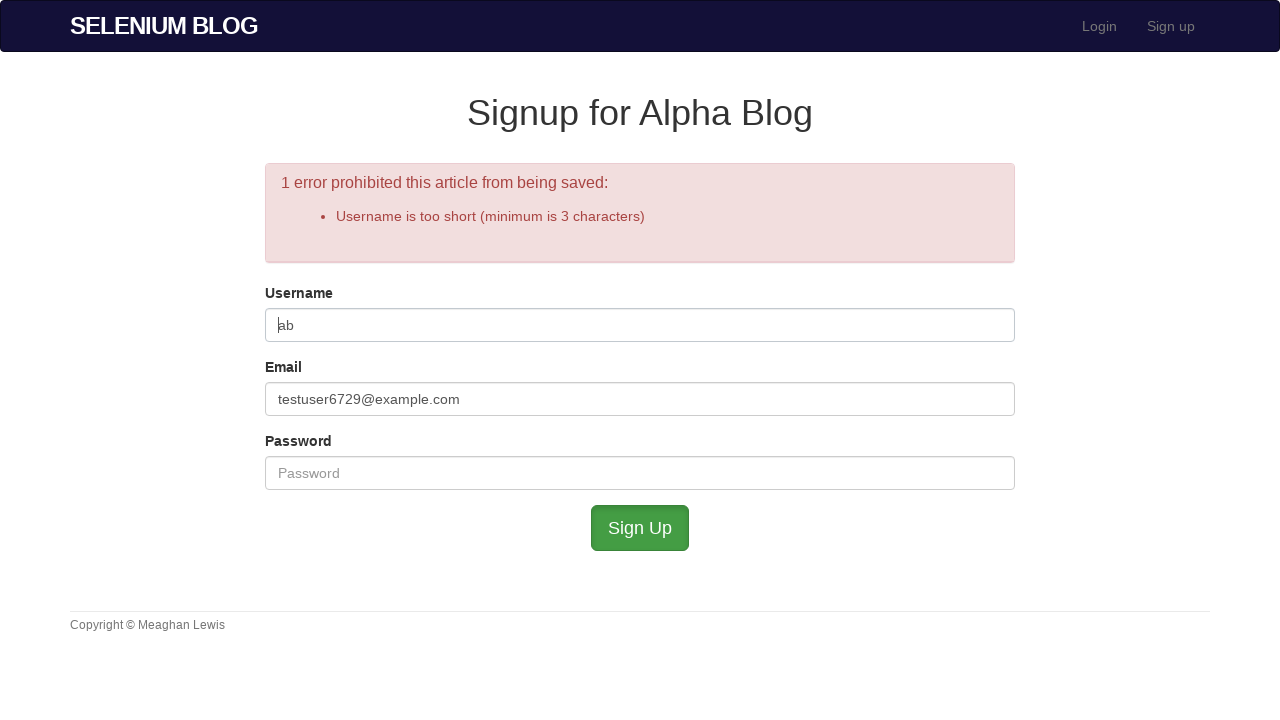

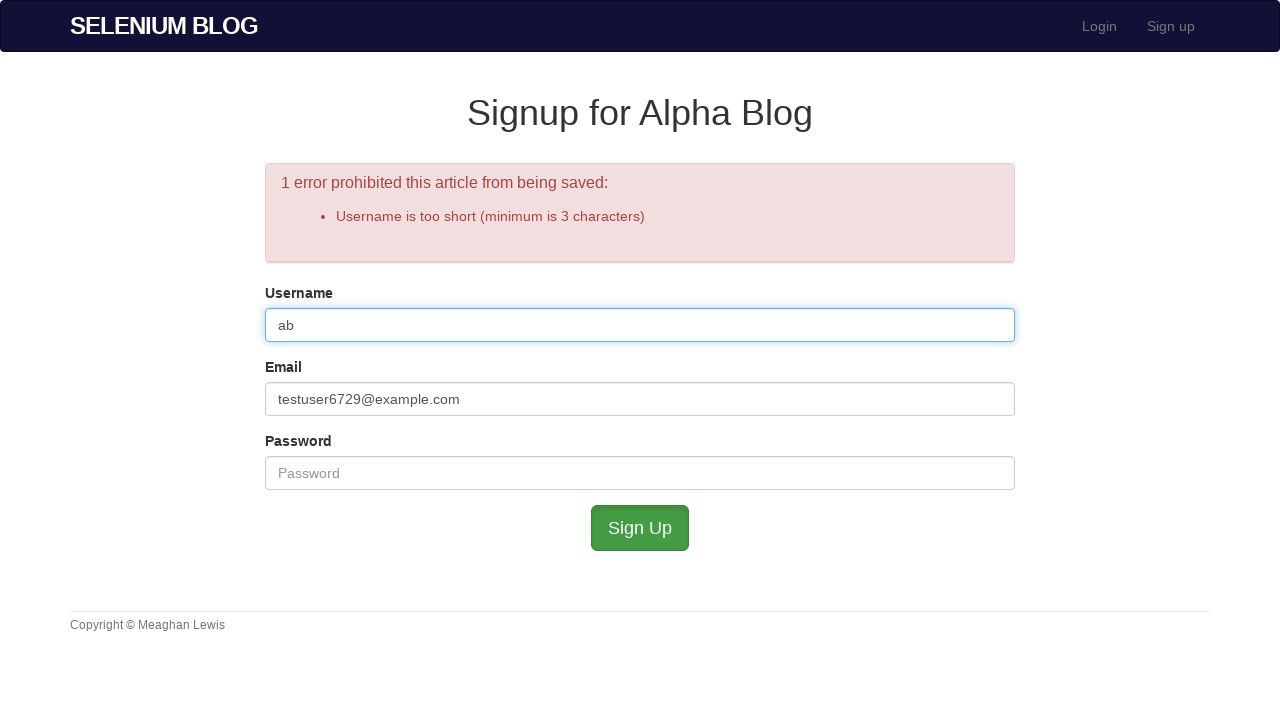